Tests scrolling within frames by switching to a frame and scrolling

Starting URL: https://demoqa.com/frames

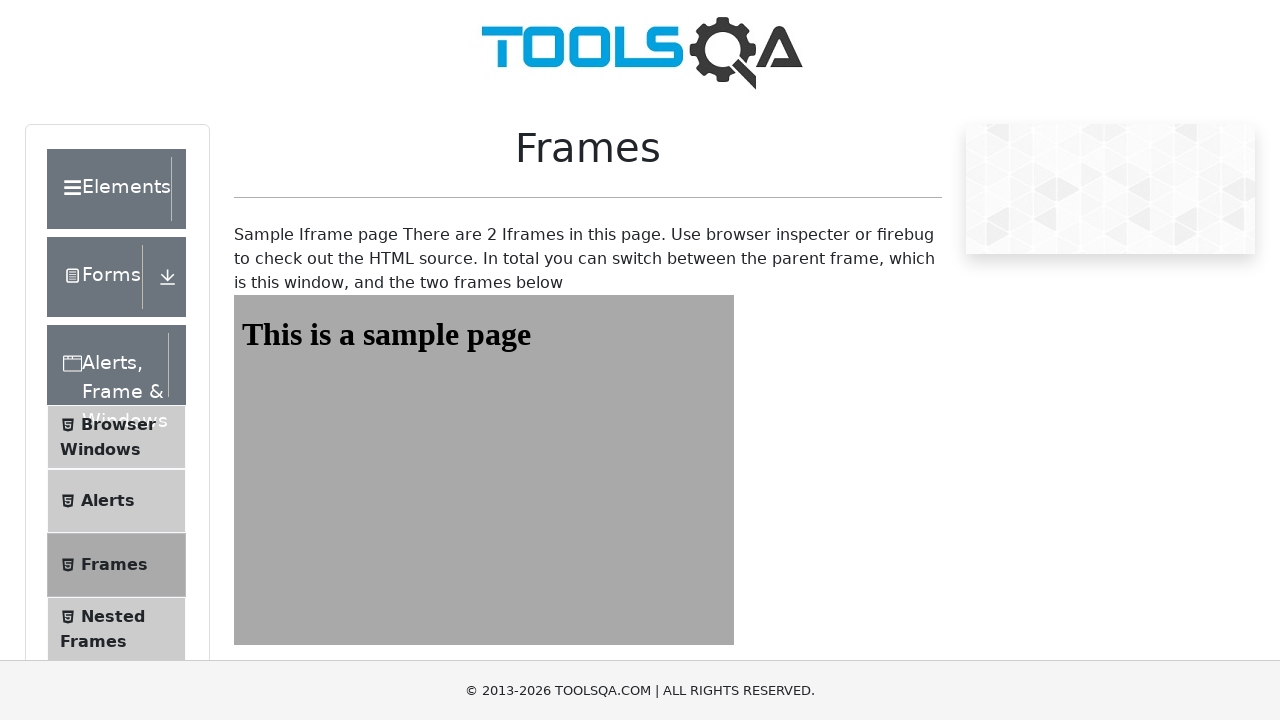

Scrolled main page down by 300 pixels
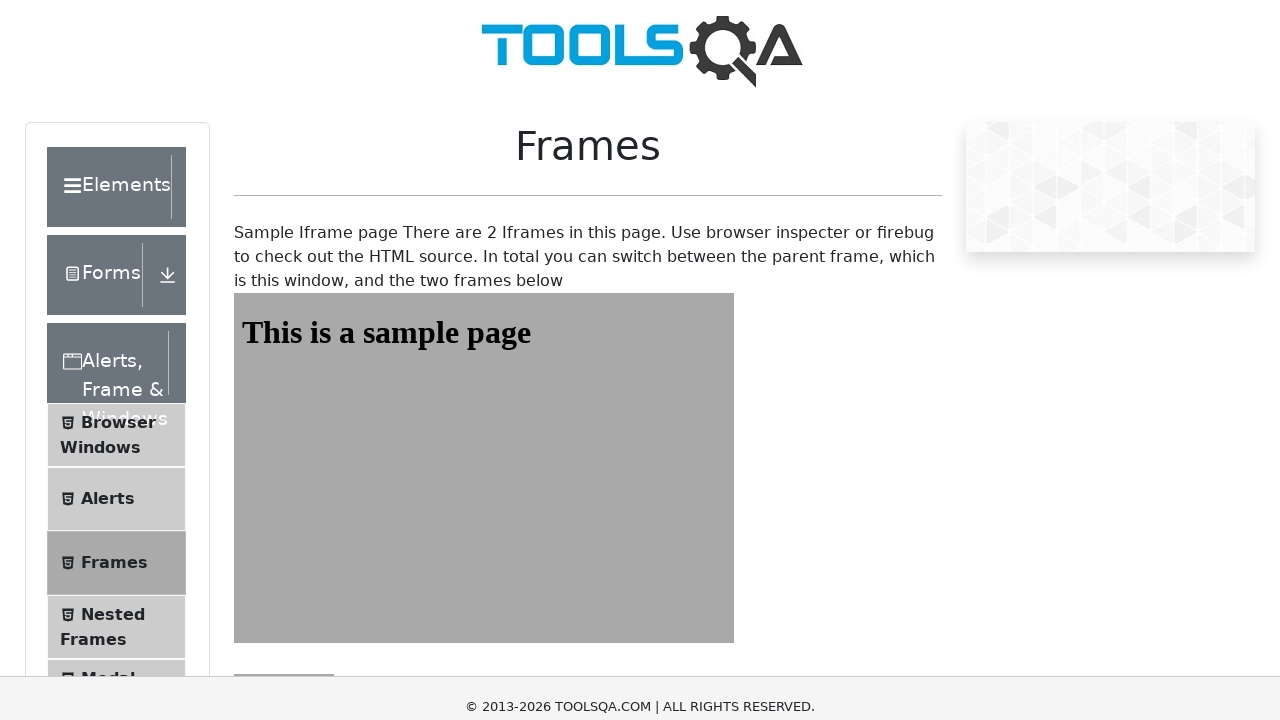

Switched to frame named 'frame2'
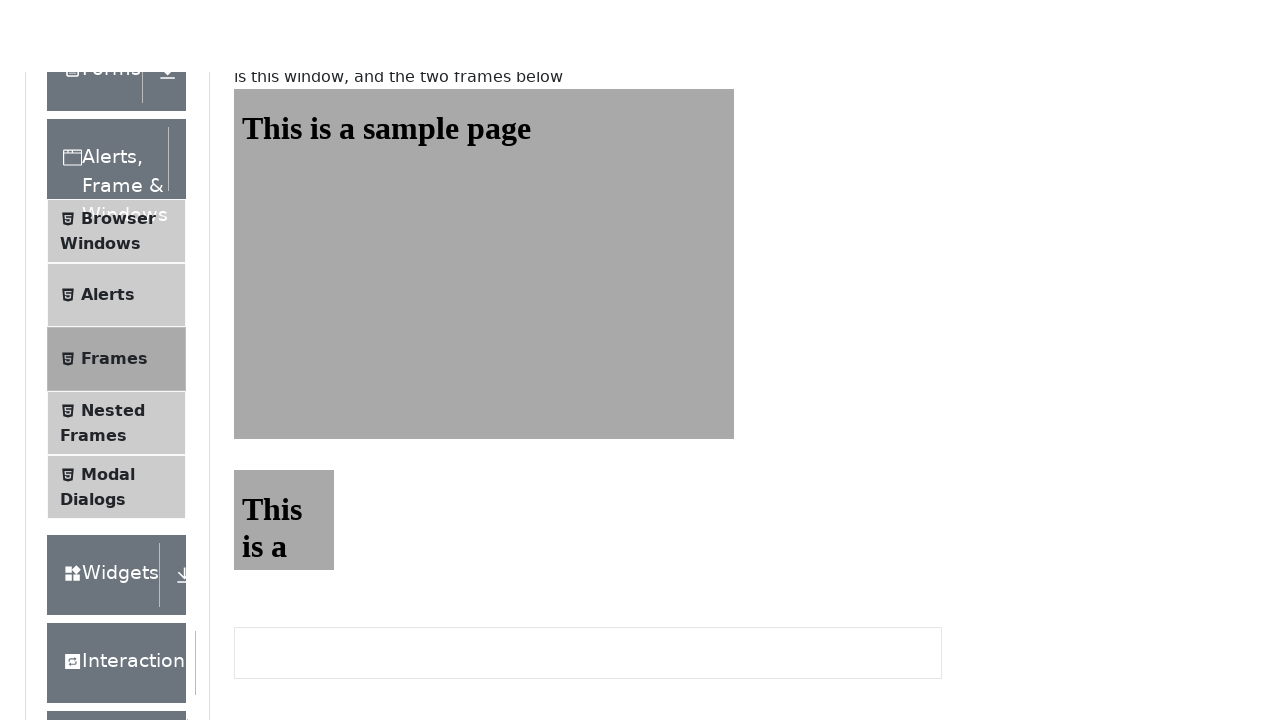

Scrolled within frame2 down by 1000 pixels
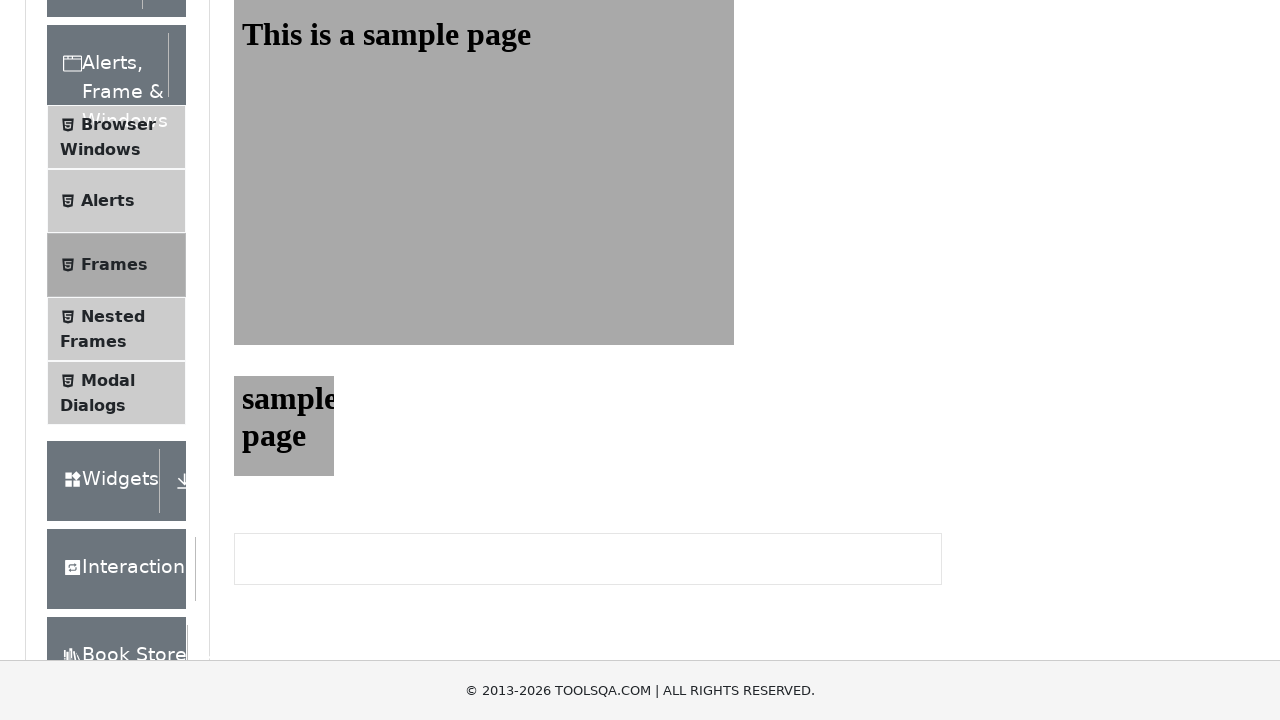

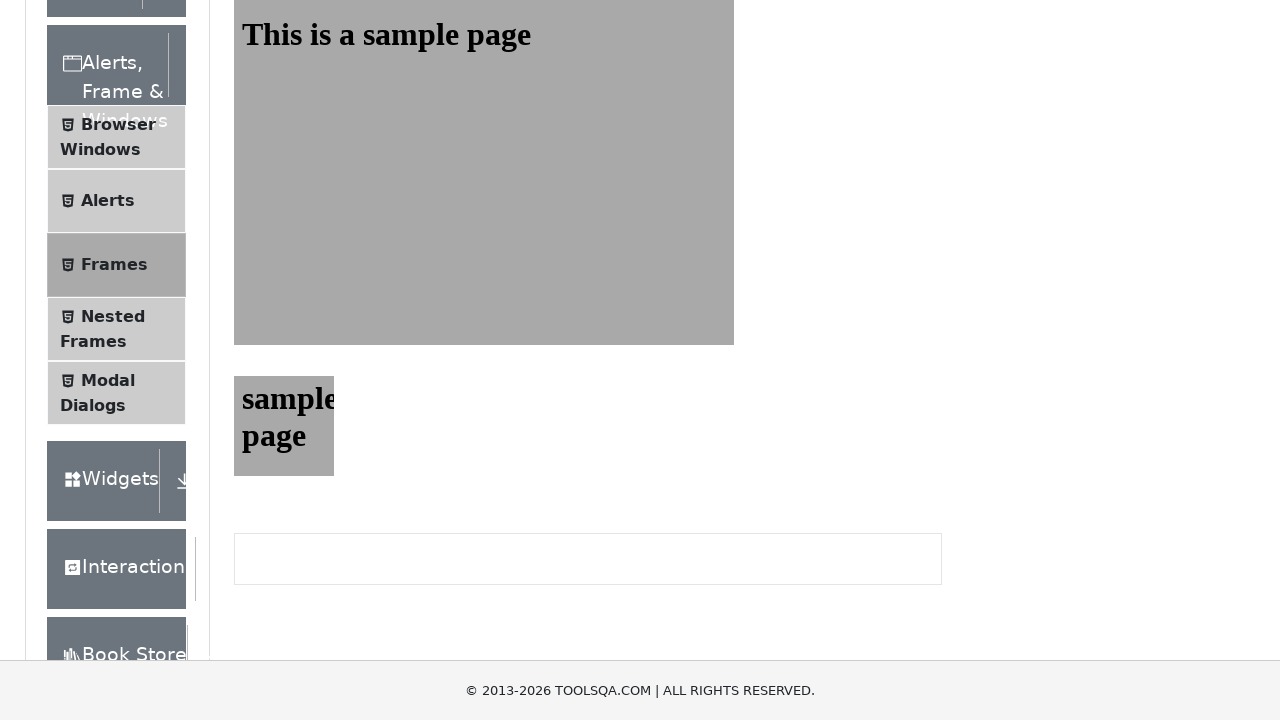